Tests train ticket search functionality on China's 12306 railway website by entering departure station (Nanjing South), arrival station (Hangzhou East), selecting a time range, and clicking to search for trains tomorrow.

Starting URL: https://kyfw.12306.cn/otn/leftTicket/init

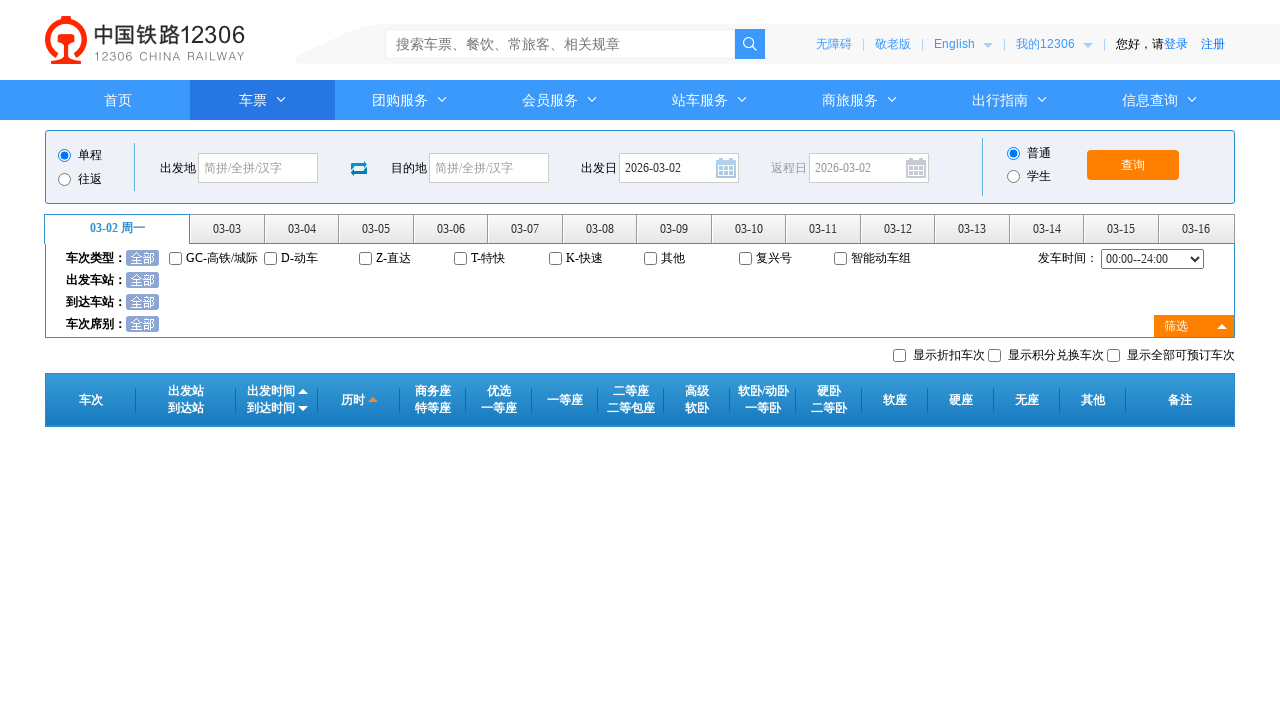

Clicked on departure station input field at (258, 168) on #fromStationText
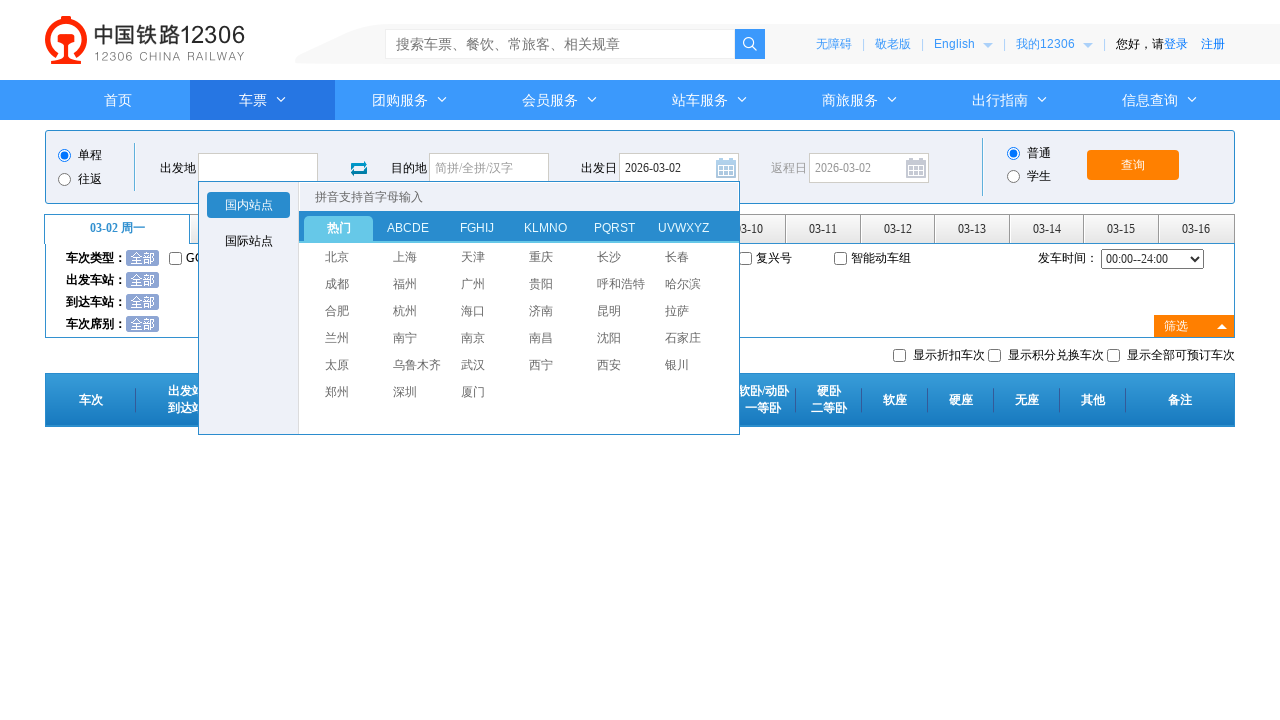

Cleared departure station input field on #fromStationText
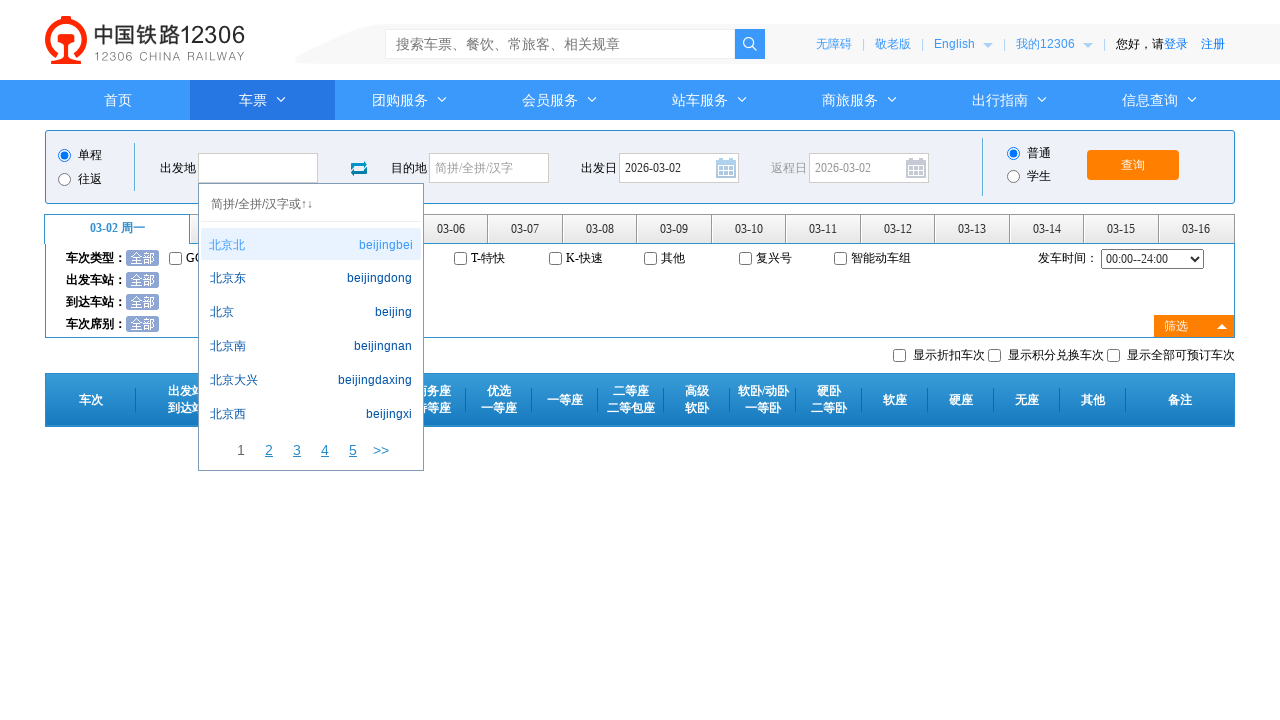

Entered 'Nanjing South' (南京南) as departure station on #fromStationText
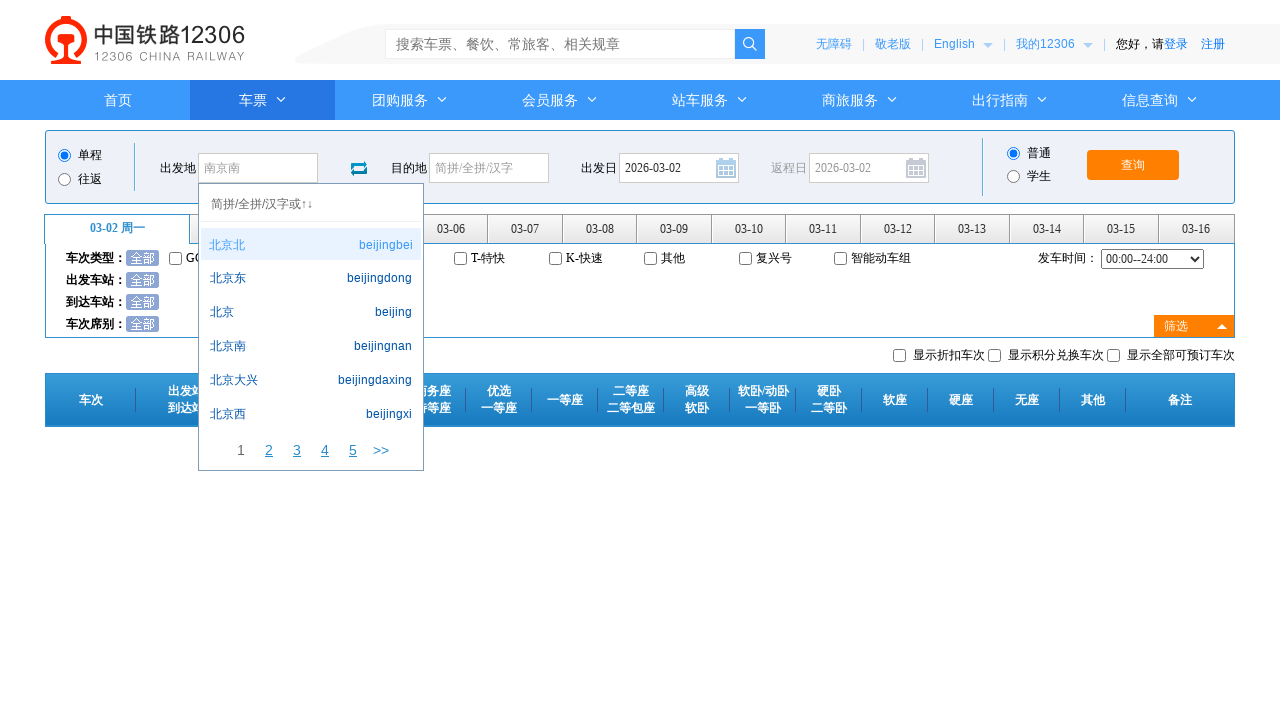

Pressed Enter to confirm departure station
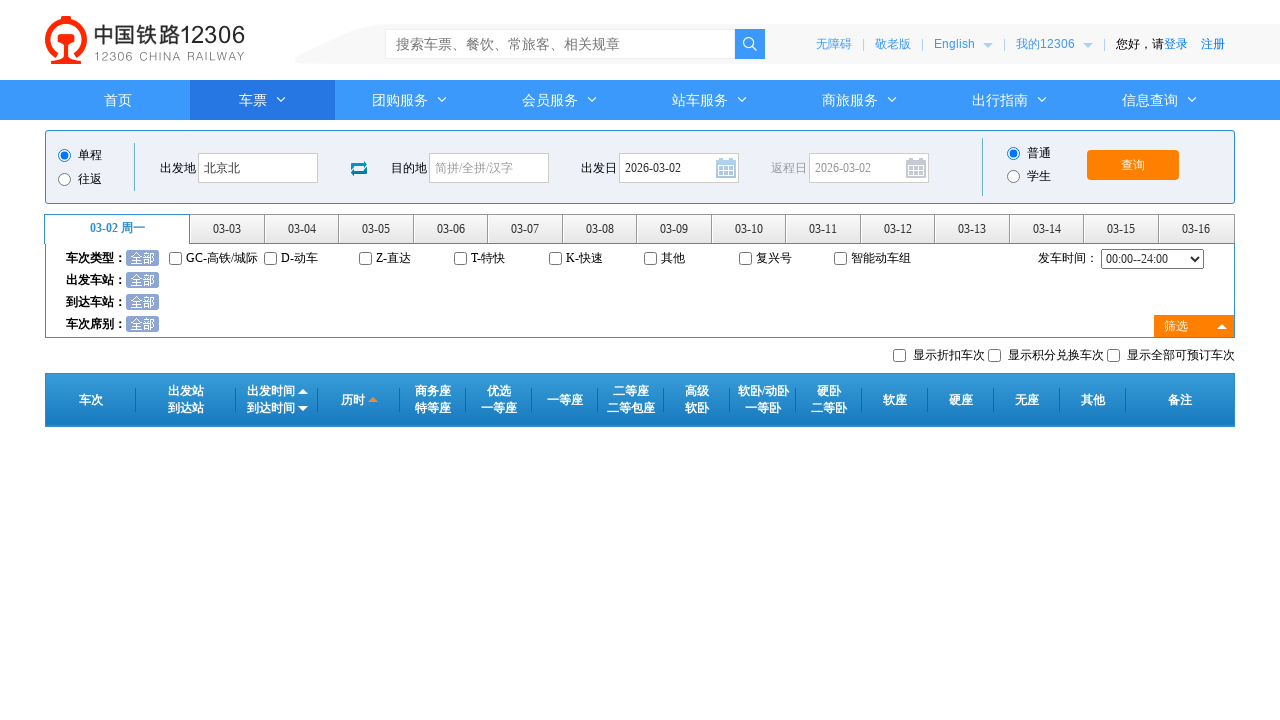

Clicked on arrival station input field at (489, 168) on #toStationText
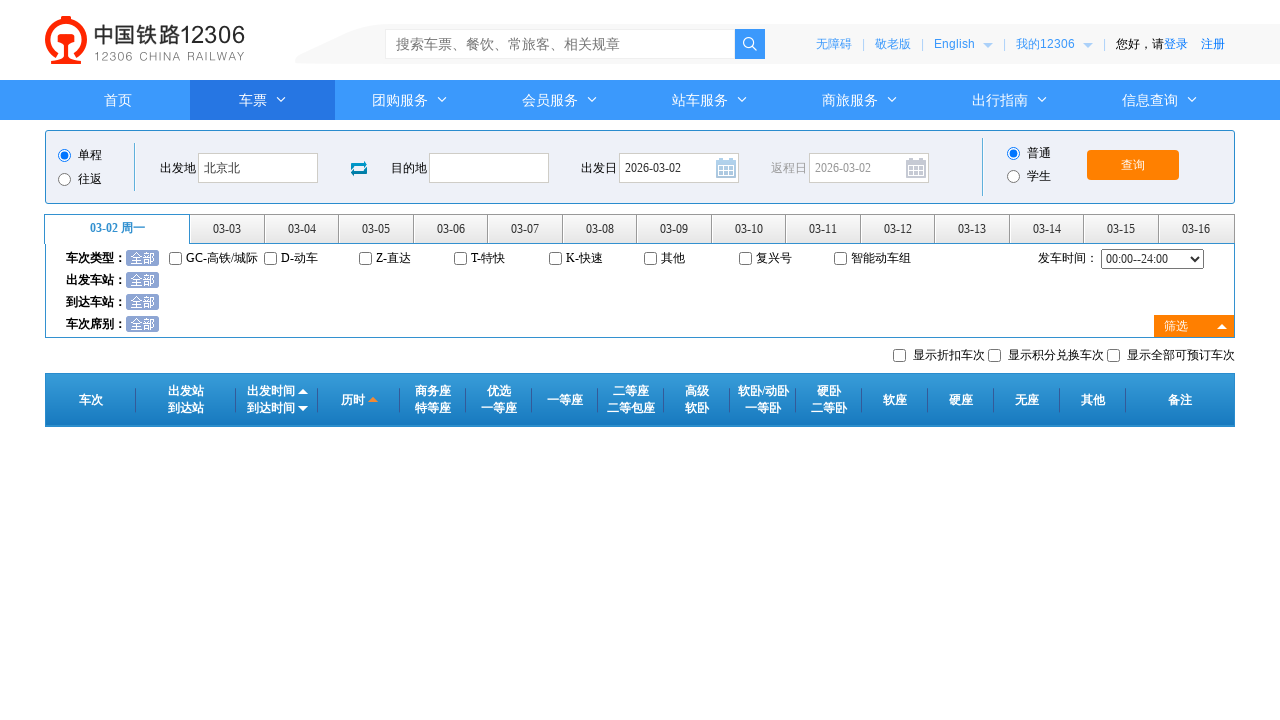

Cleared arrival station input field on #toStationText
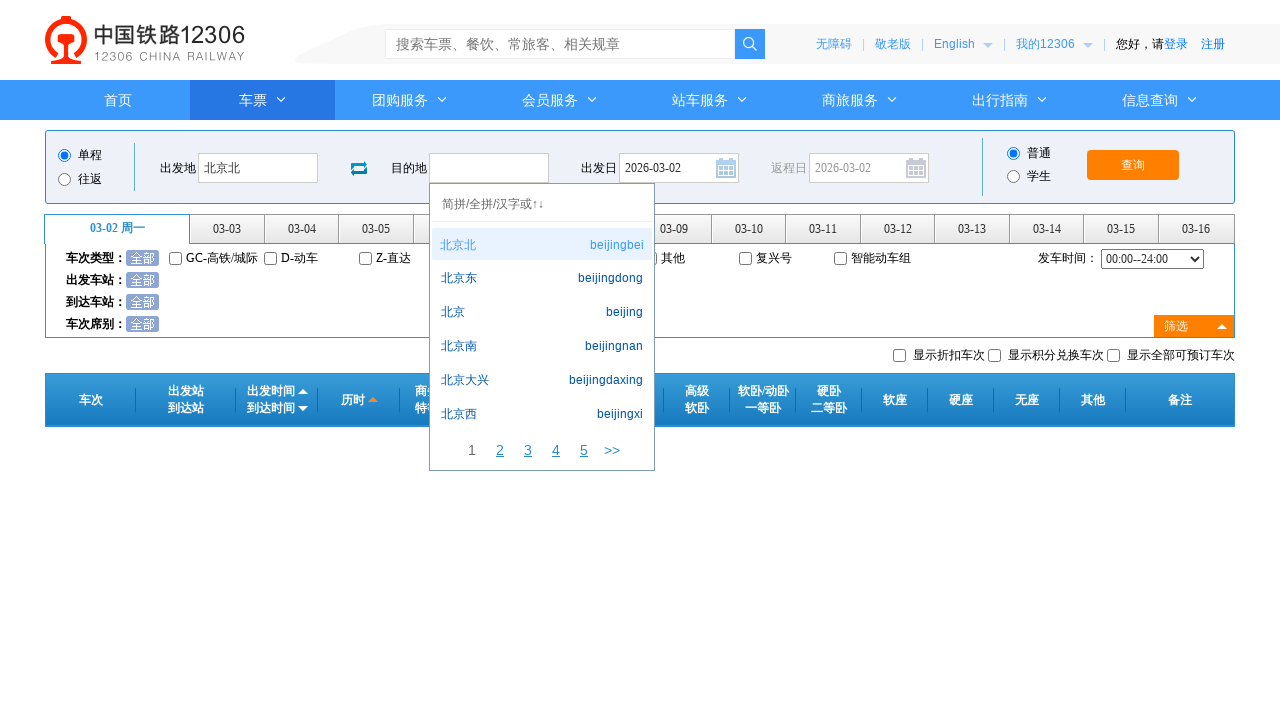

Entered 'Hangzhou East' (杭州东) as arrival station on #toStationText
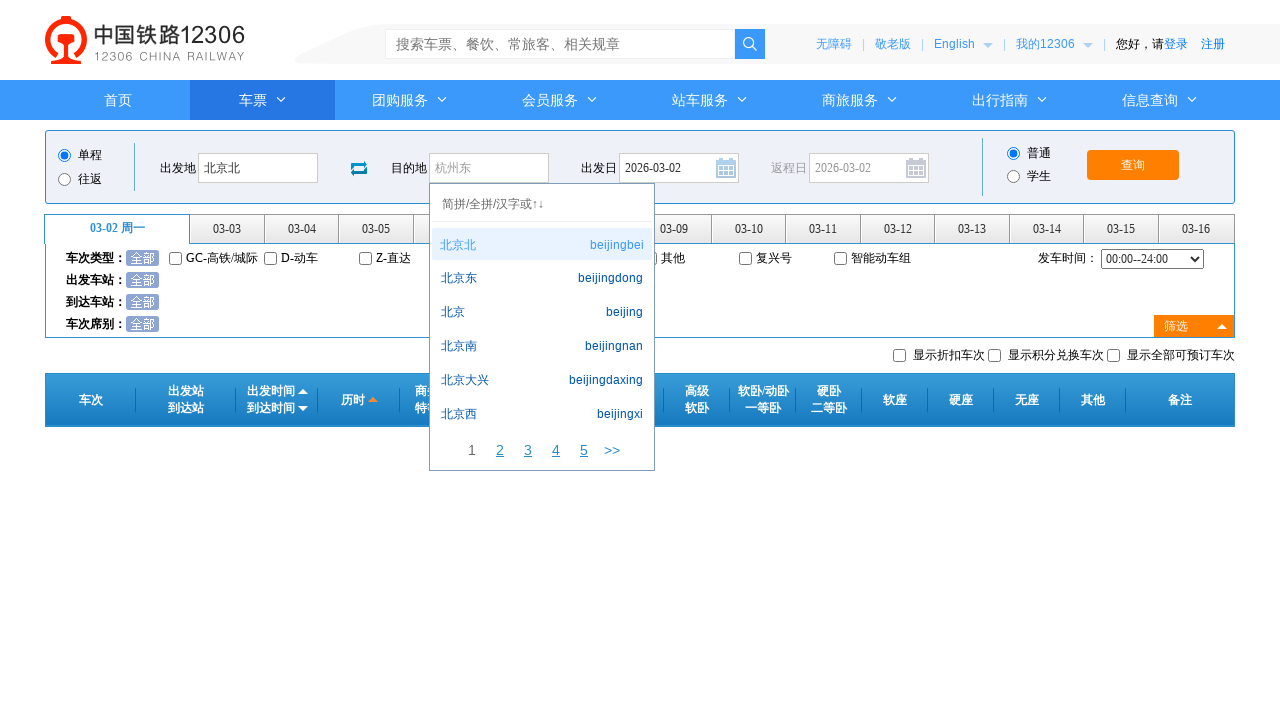

Pressed Enter to confirm arrival station
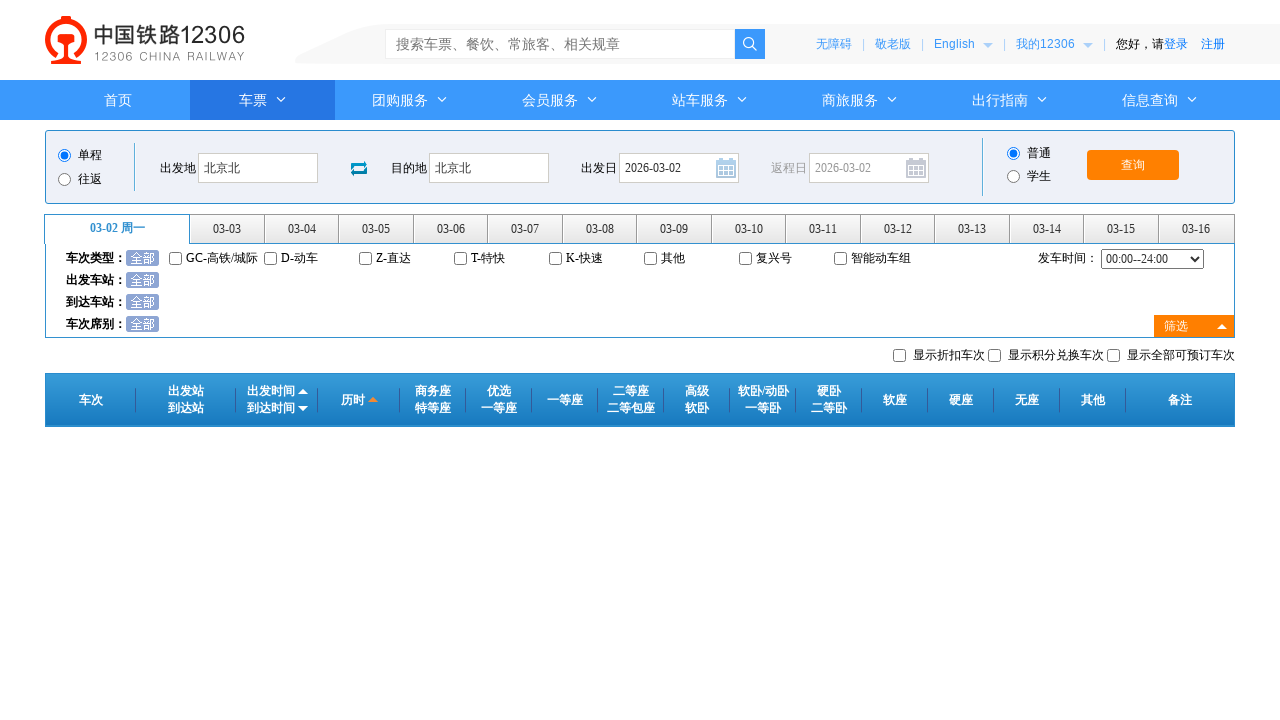

Selected time range '06:00--12:00' from dropdown on #cc_start_time
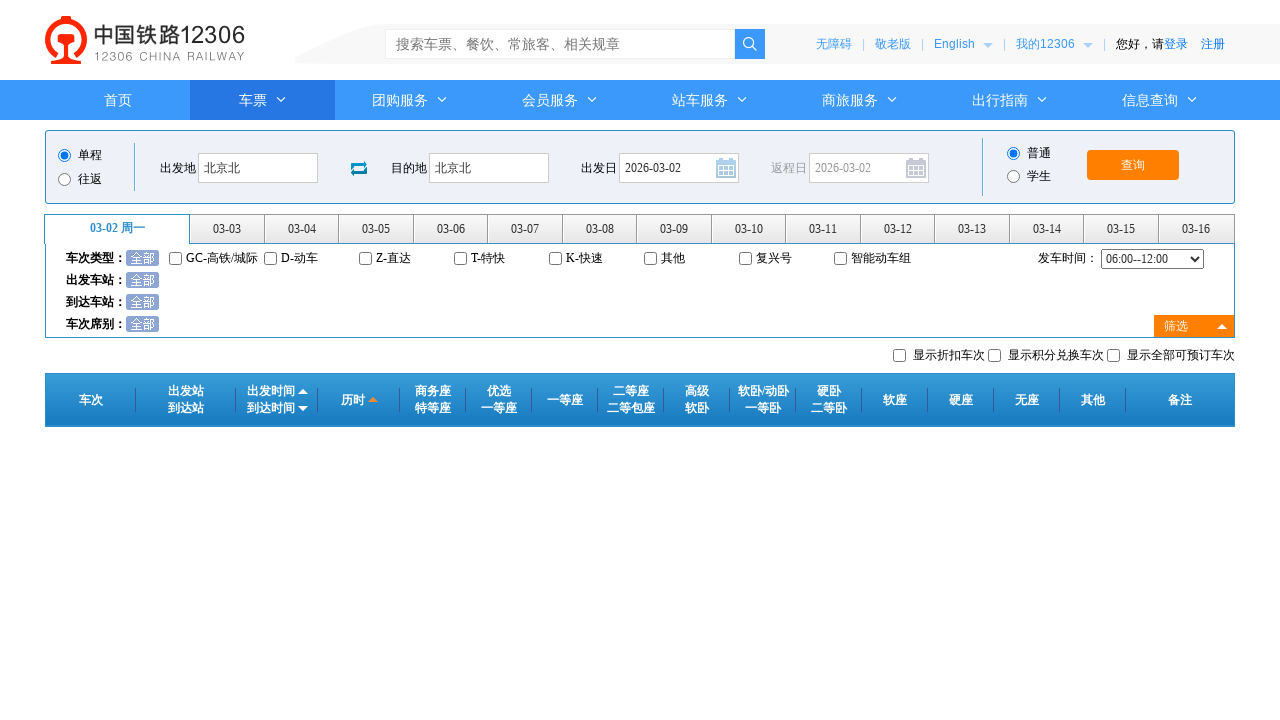

Clicked on tomorrow's date in date range selector at (228, 229) on #date_range li:nth-child(2)
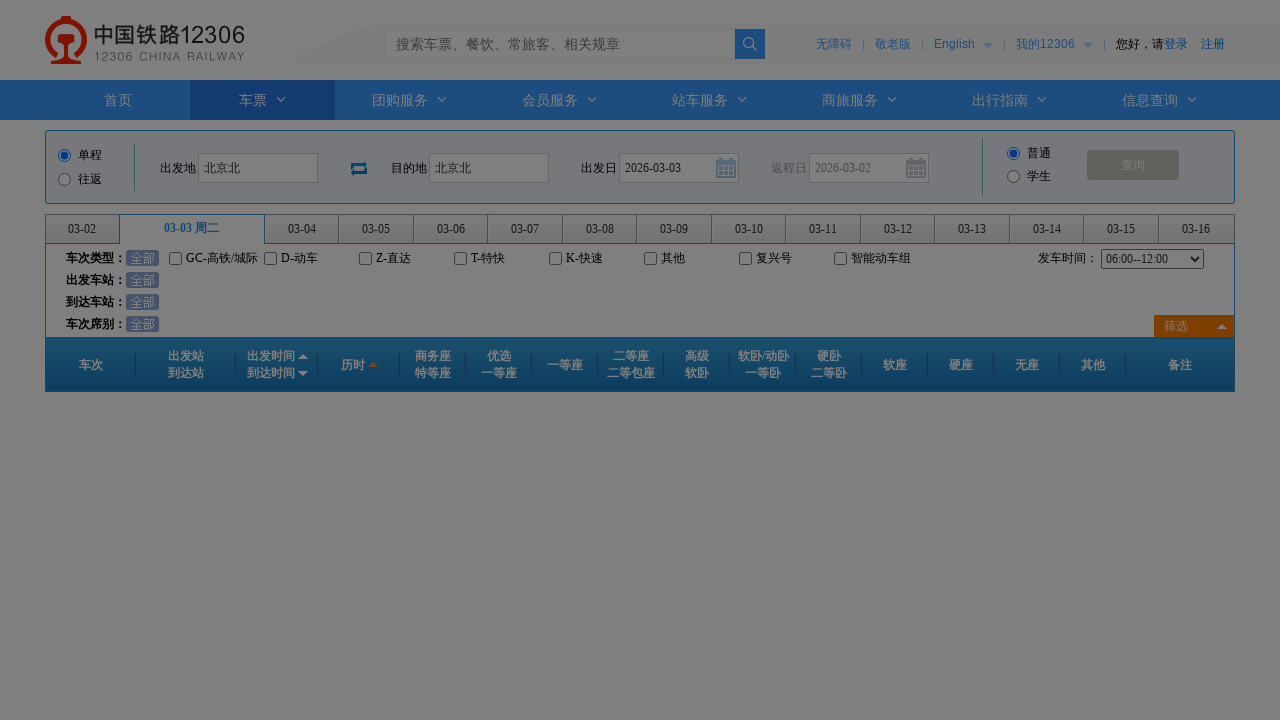

Train ticket search results table loaded
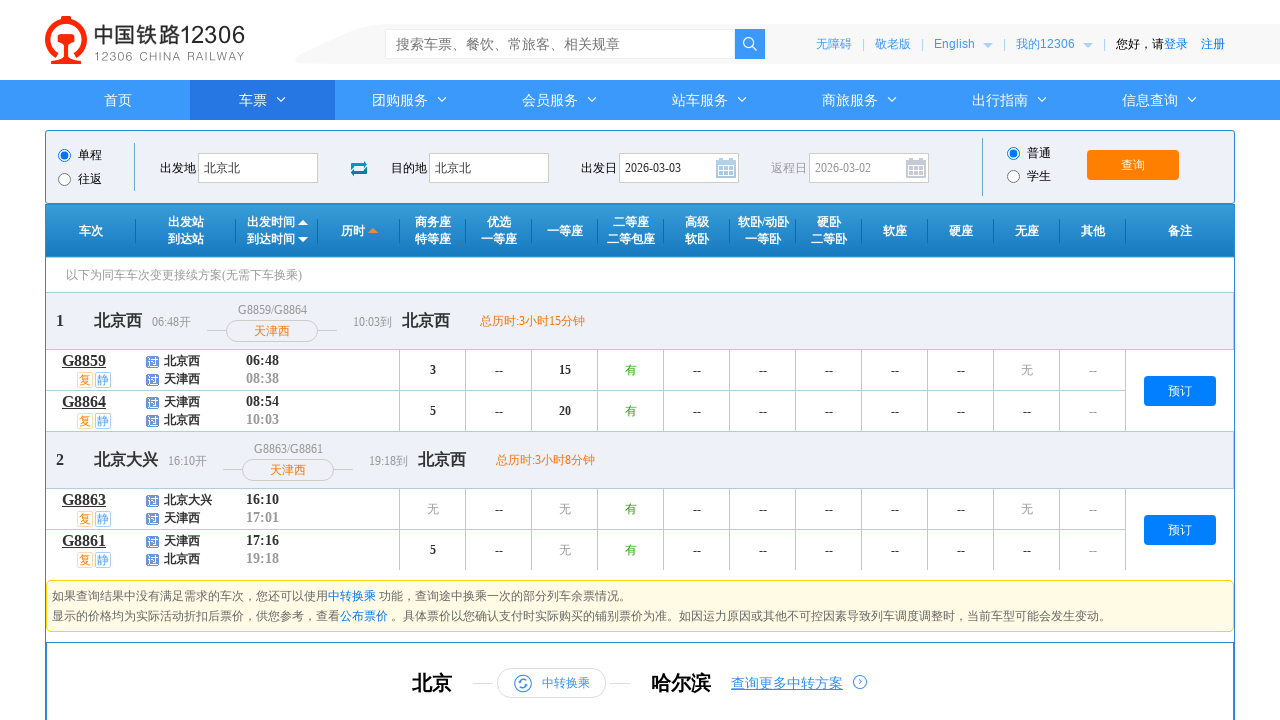

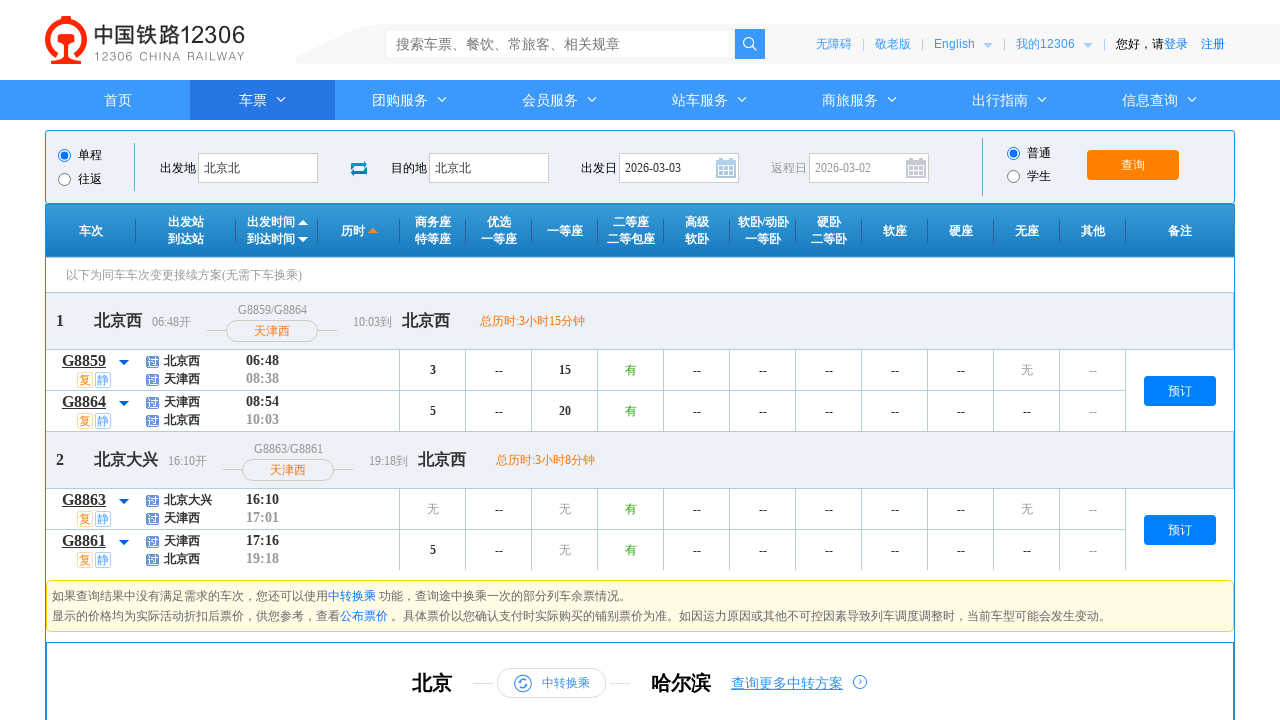